Tests JavaScript prompt alert handling by clicking to trigger a prompt alert, entering text into it, and accepting the alert

Starting URL: https://demo.automationtesting.in/Alerts.html

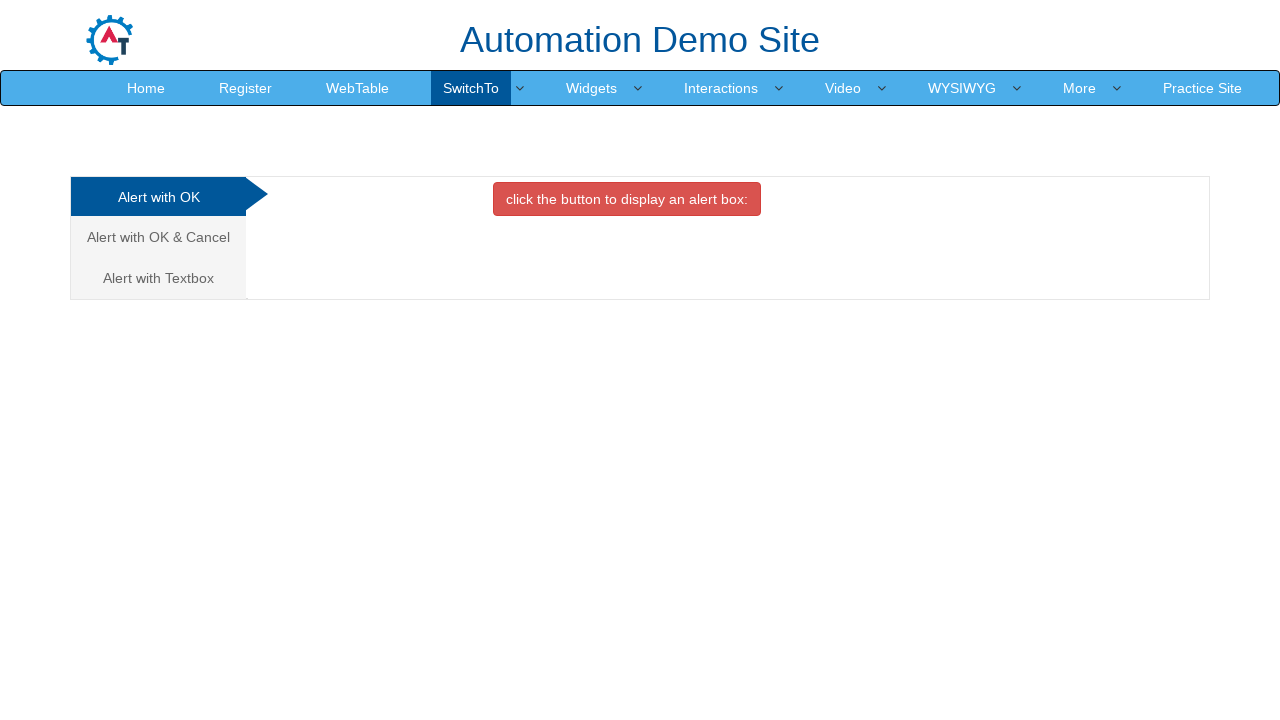

Clicked on 'Alert with Textbox' tab at (158, 278) on xpath=//a[contains(text(), 'Alert with Textbox')]
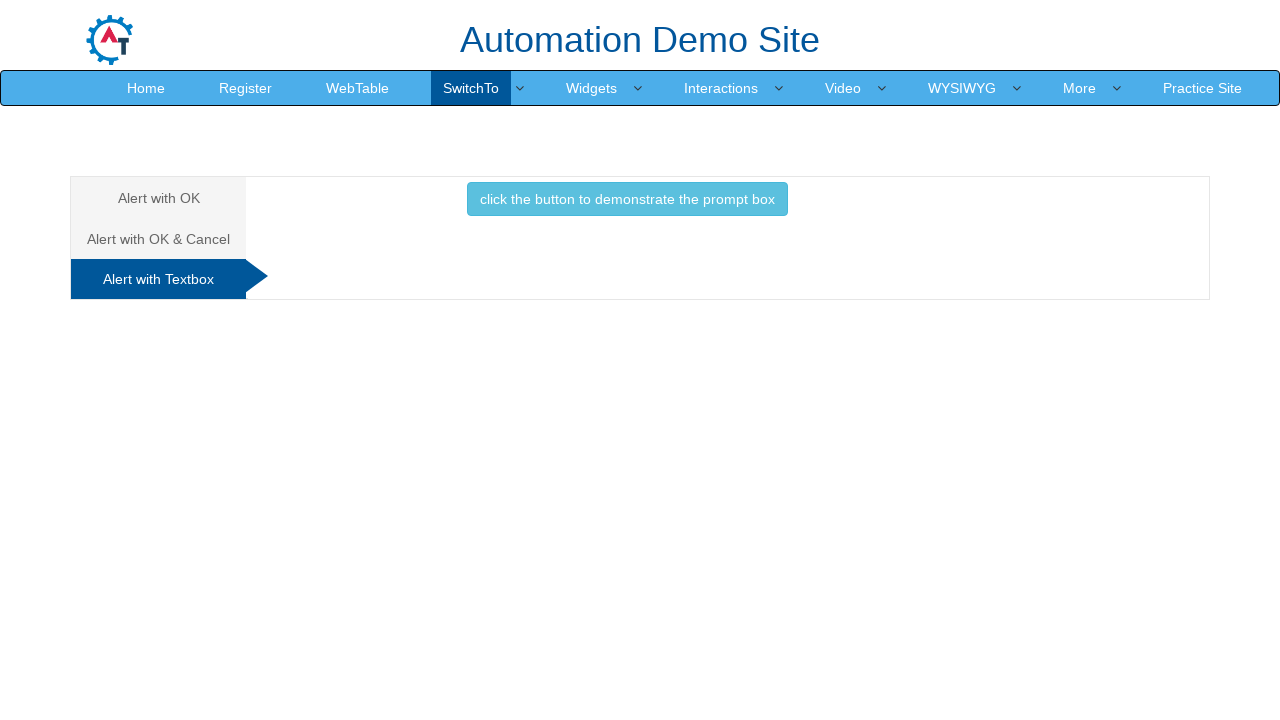

Clicked button to trigger prompt alert at (627, 199) on button.btn.btn-info
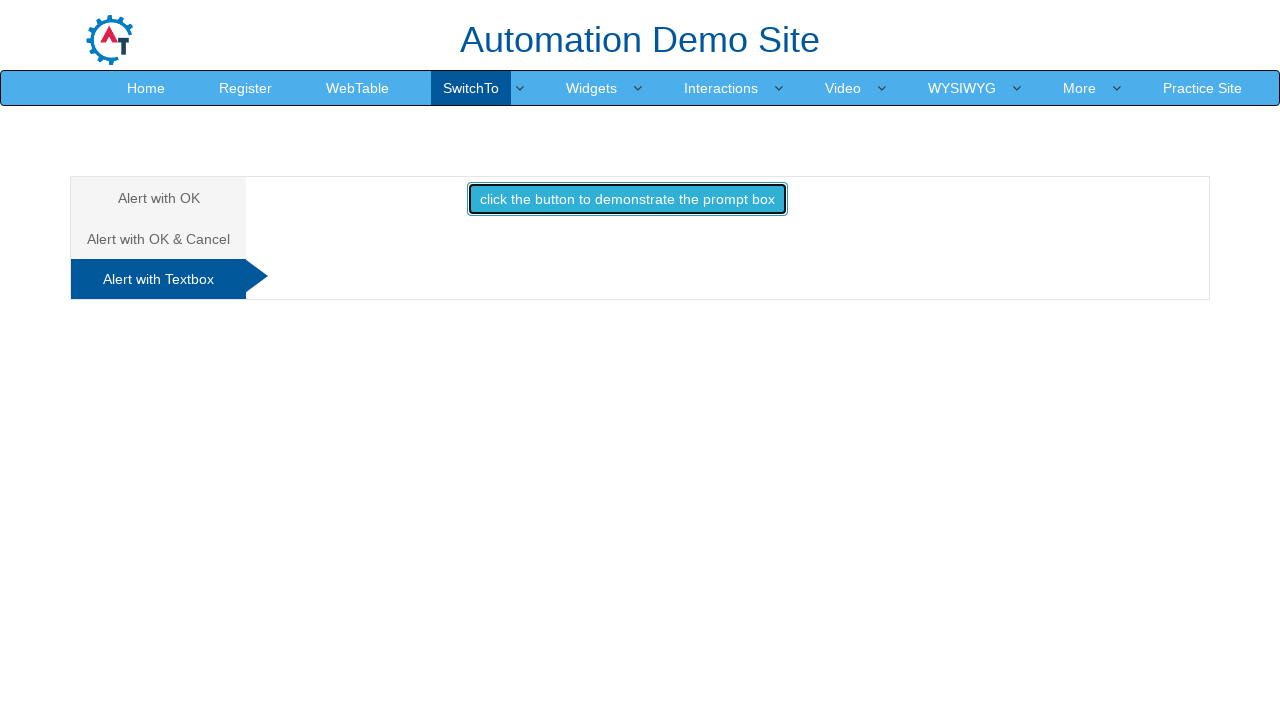

Set up dialog event handler to accept prompt with 'Marcus'
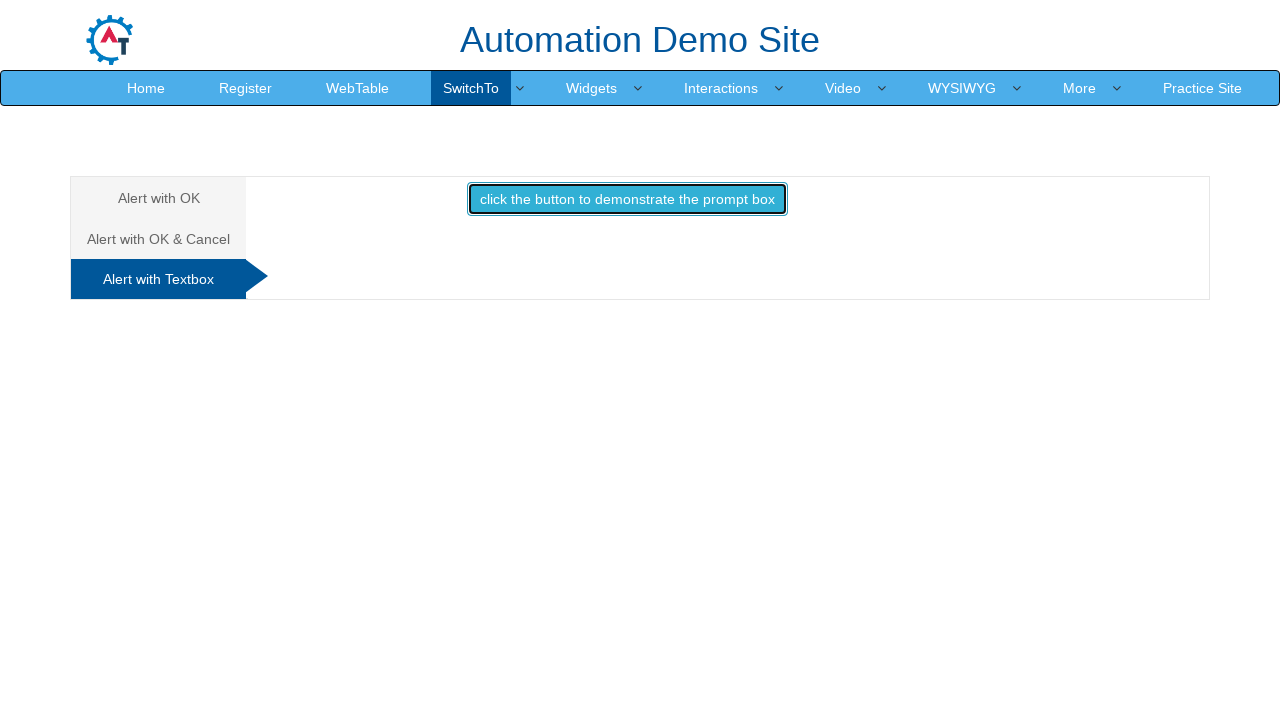

Clicked button again to trigger prompt alert with handler active at (627, 199) on button.btn.btn-info
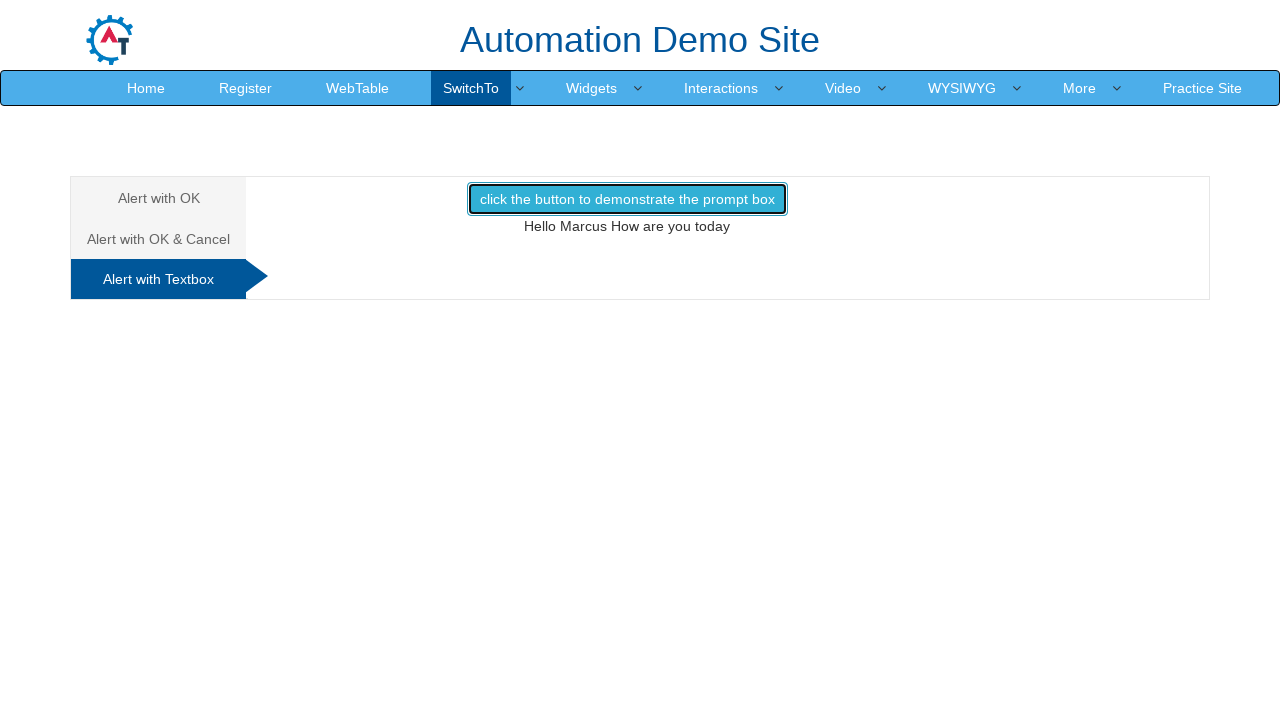

Waited 500ms for dialog to be handled
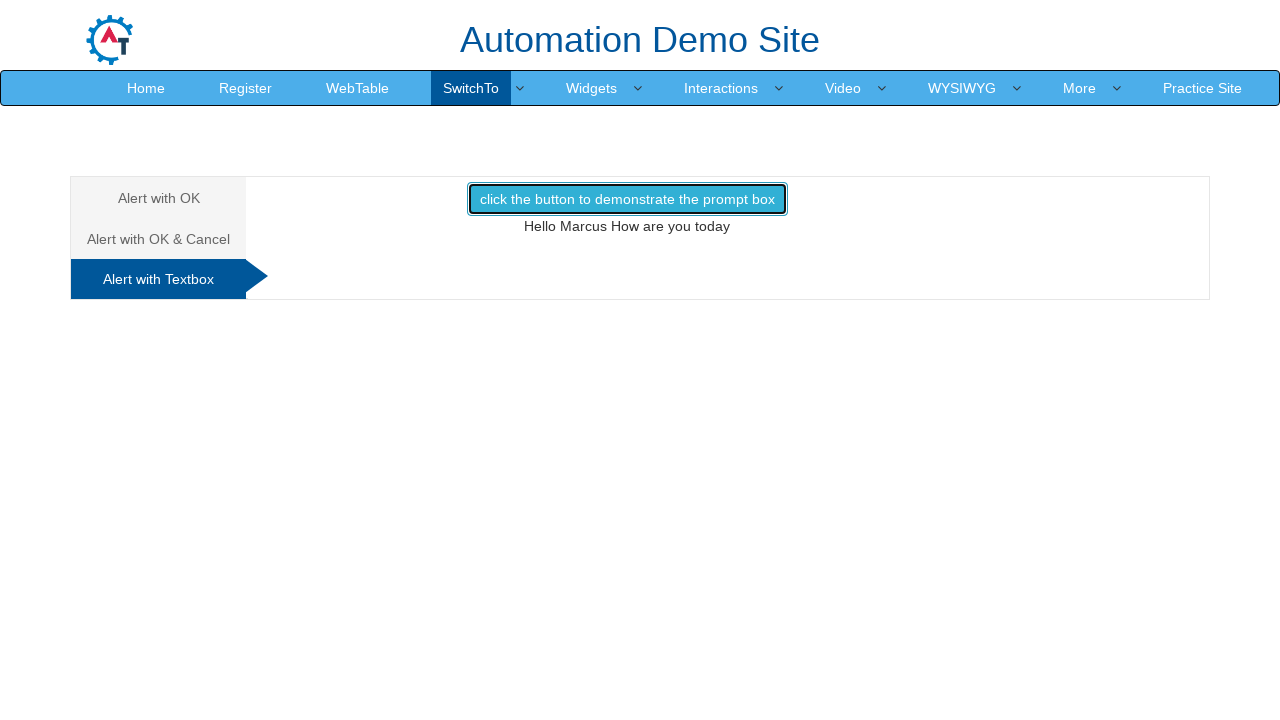

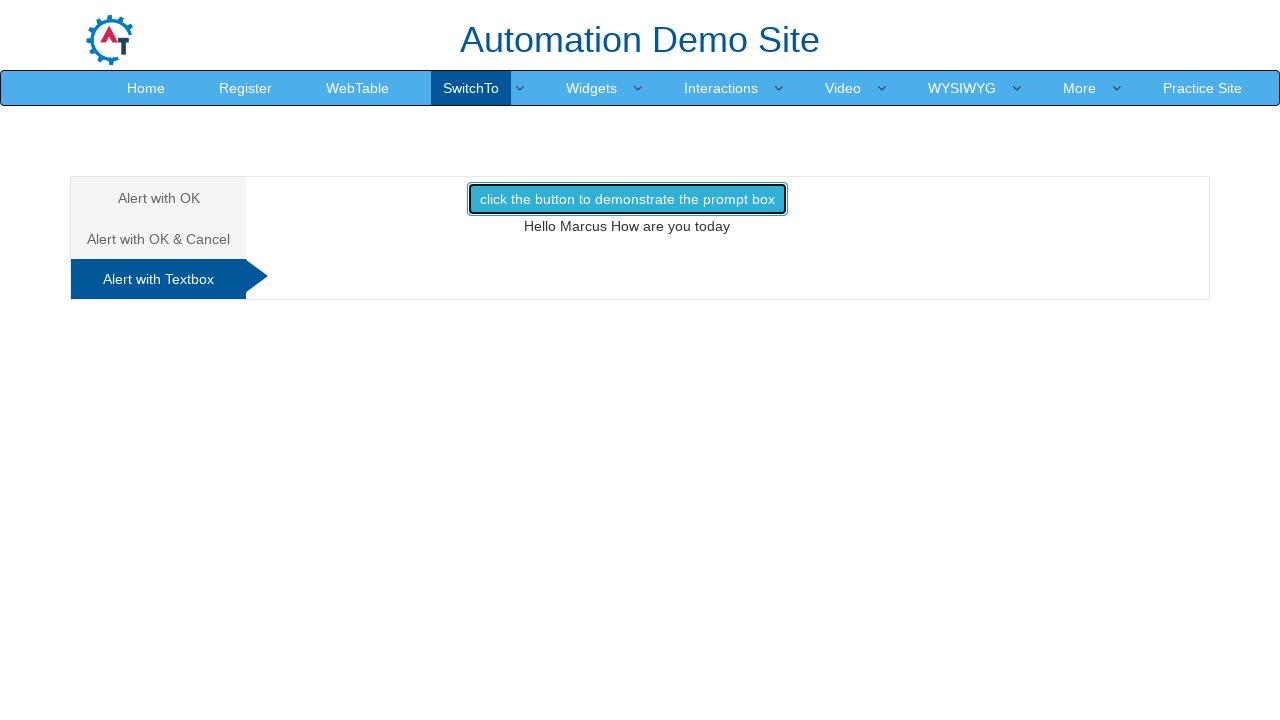